Tests navigation on W3Schools by clicking on the 5th link in the sub-navigation

Starting URL: https://www.w3schools.com/html/html_comments.asp

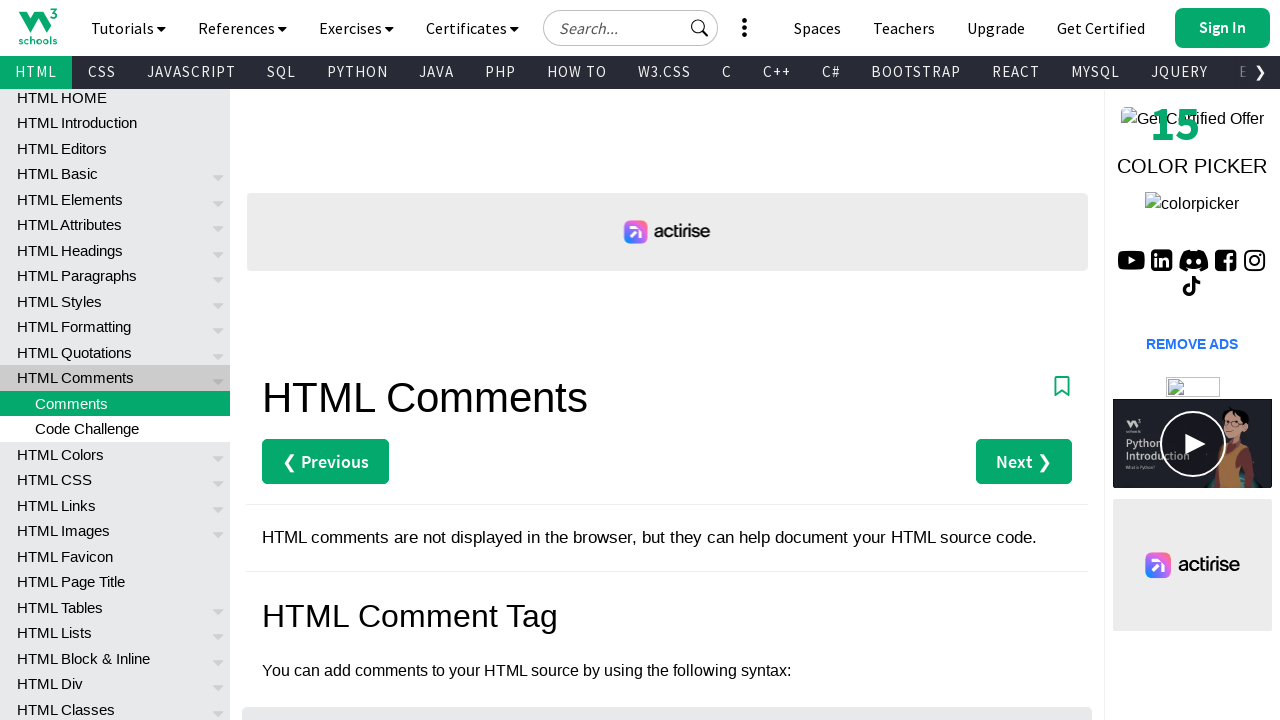

Navigated to W3Schools HTML comments page
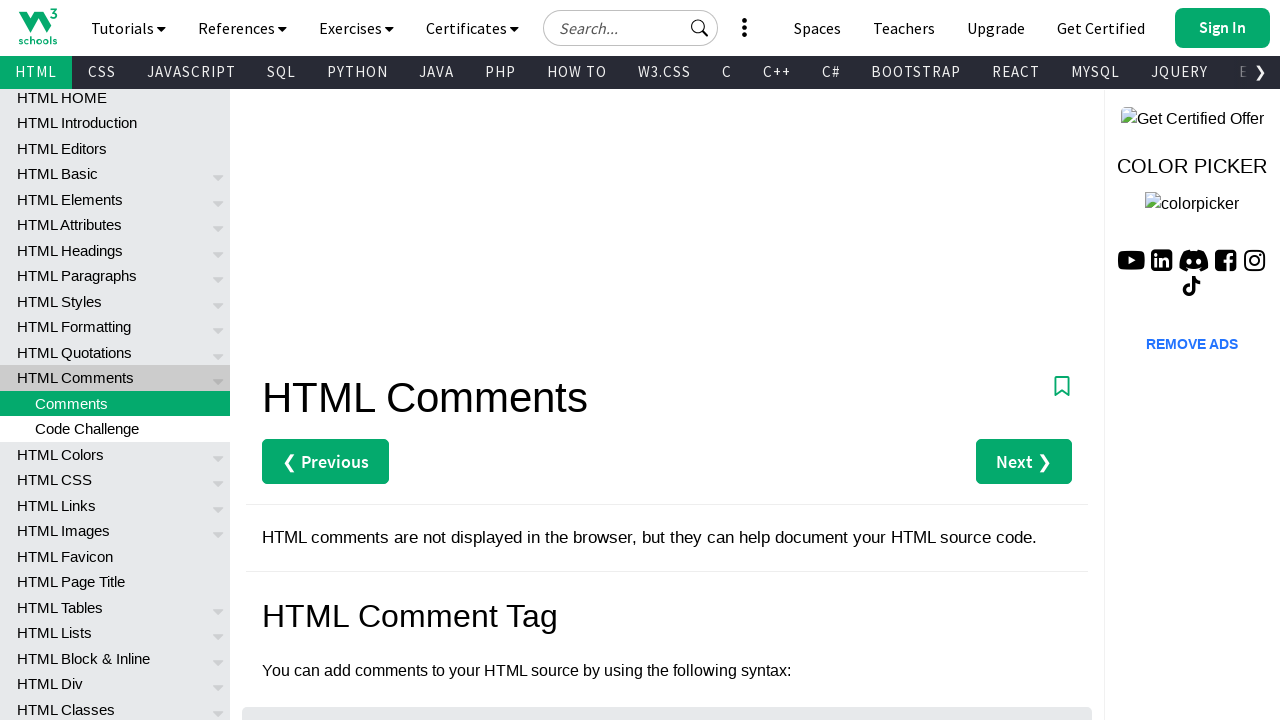

Clicked on the 5th link in the sub-navigation at (102, 72) on #subtopnav a:nth-child(5)
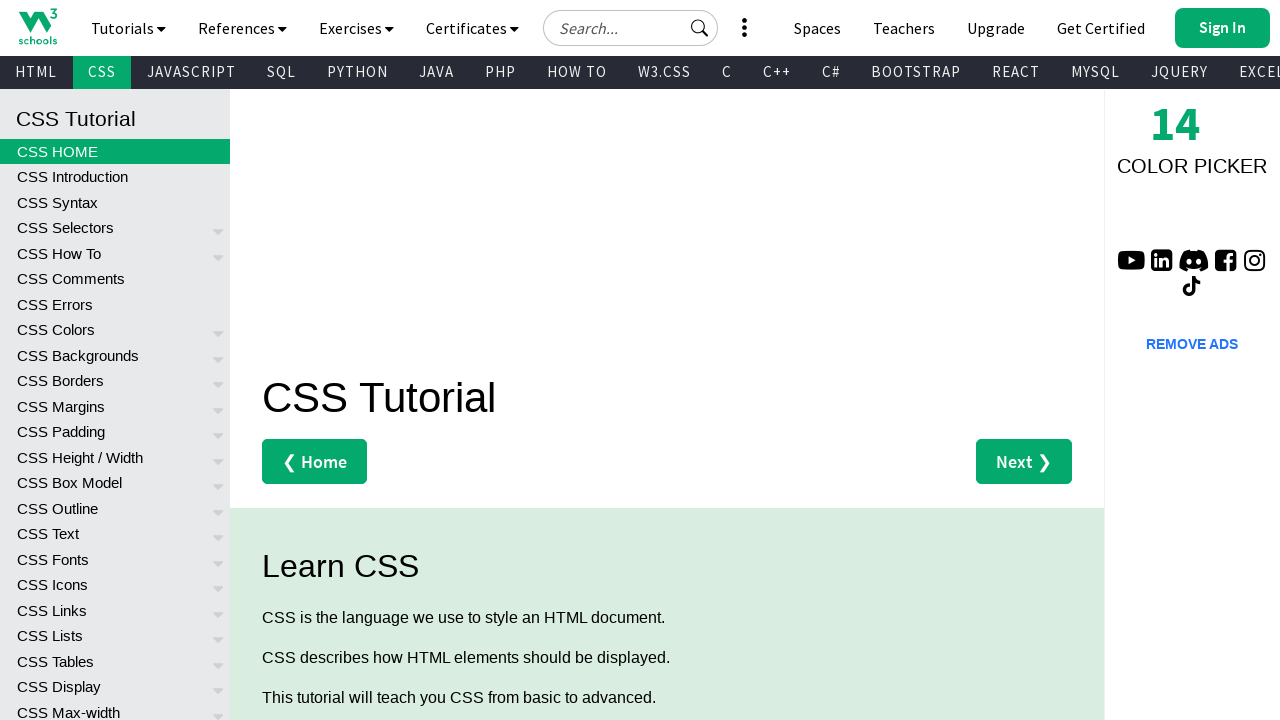

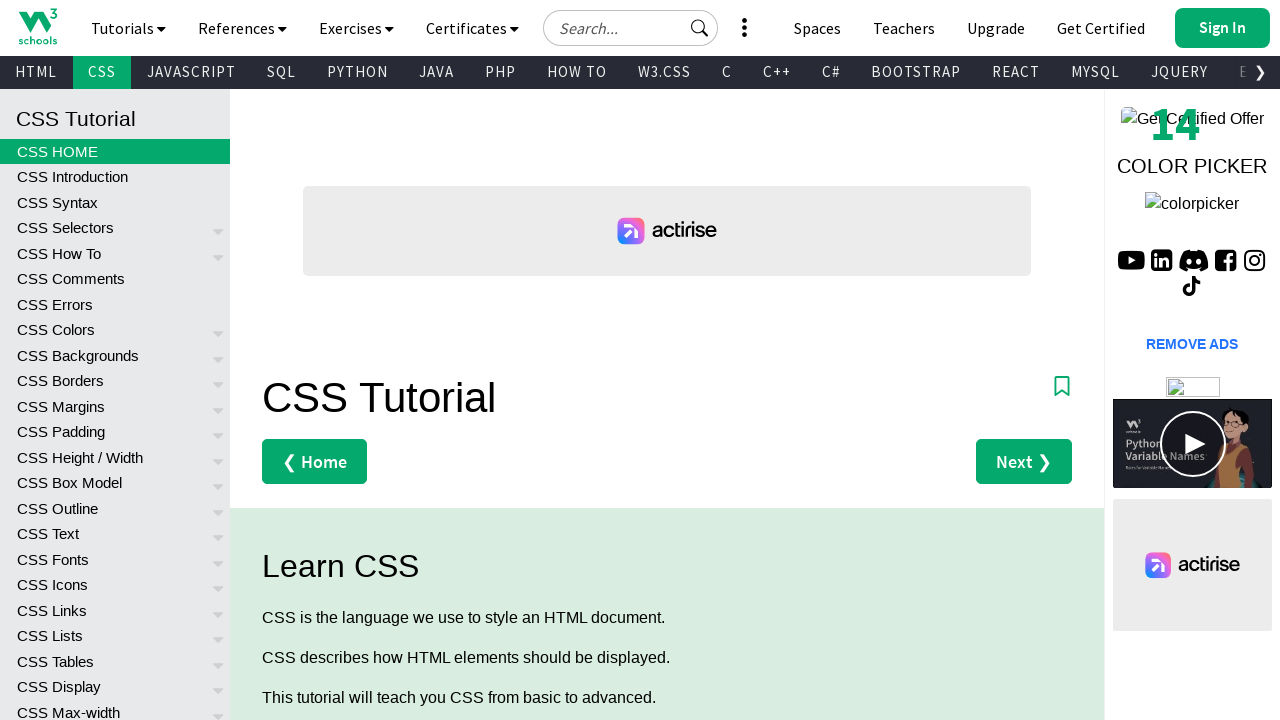